Tests page scrolling functionality using JavaScript execution to scroll down the Google Doodles about page

Starting URL: https://doodles.google/about/

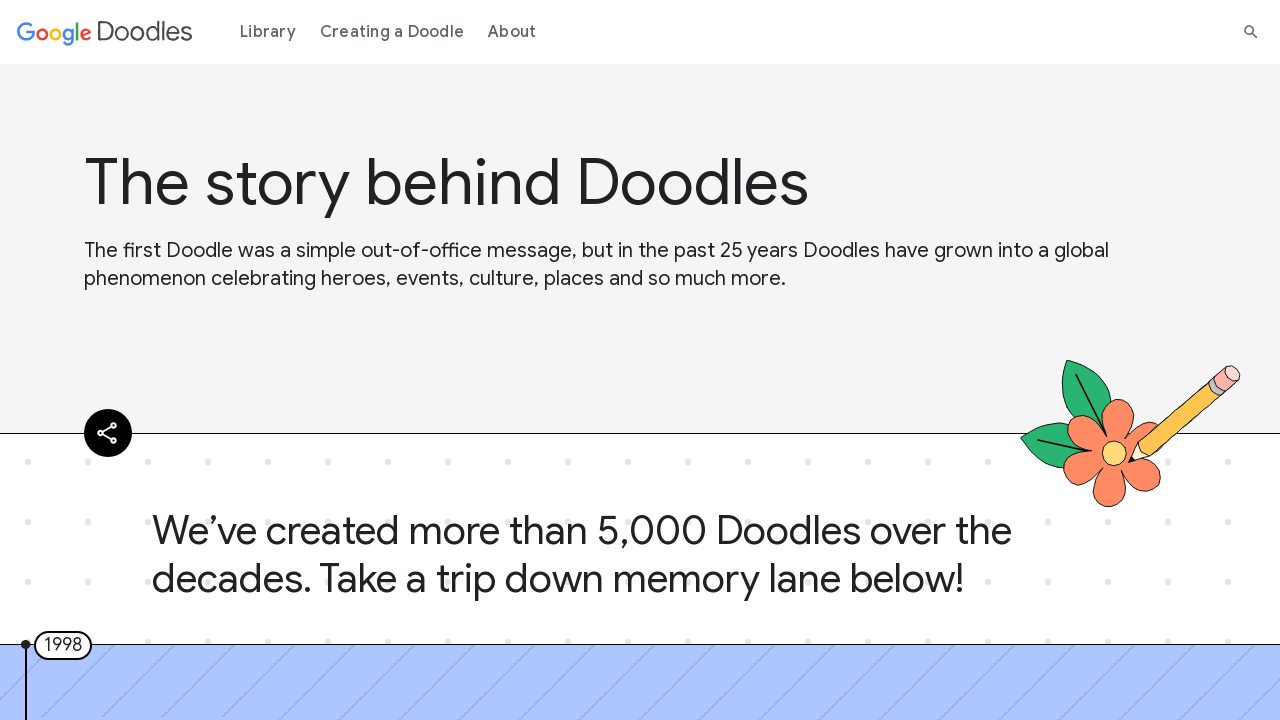

Scrolled down 3000 pixels from top using JavaScript execution
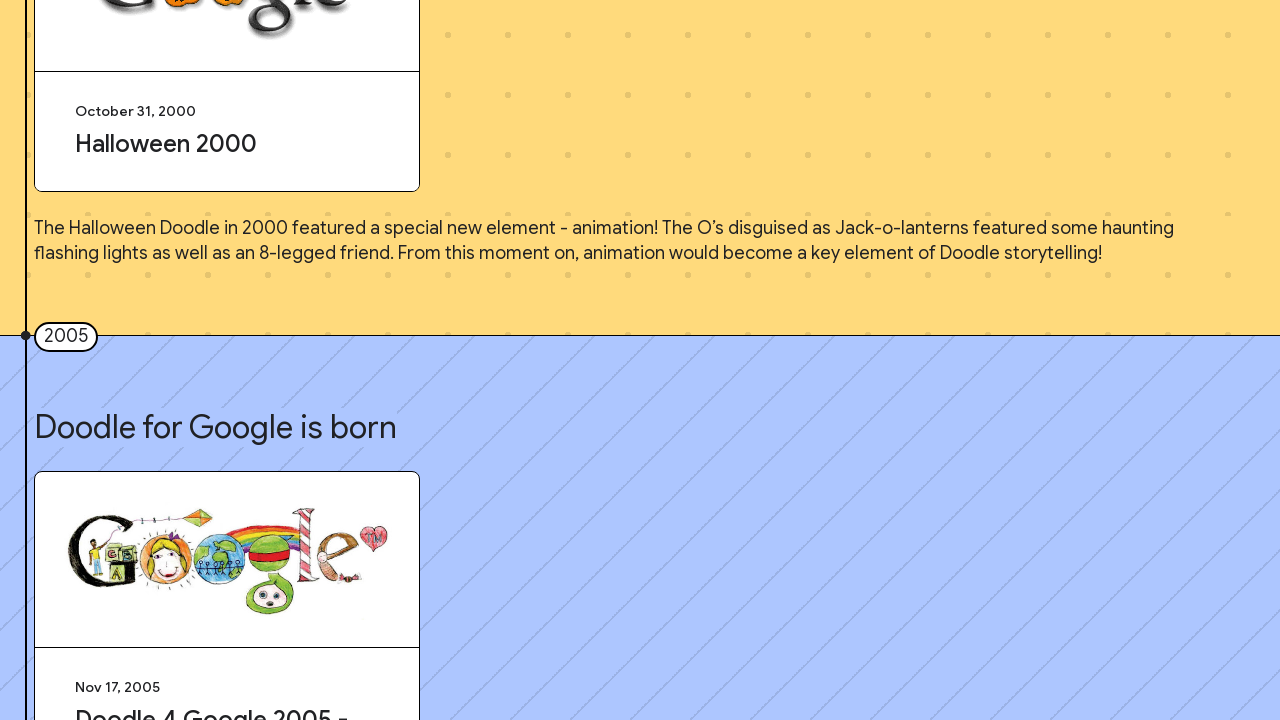

Scrolled down an additional 2000 pixels using JavaScript execution
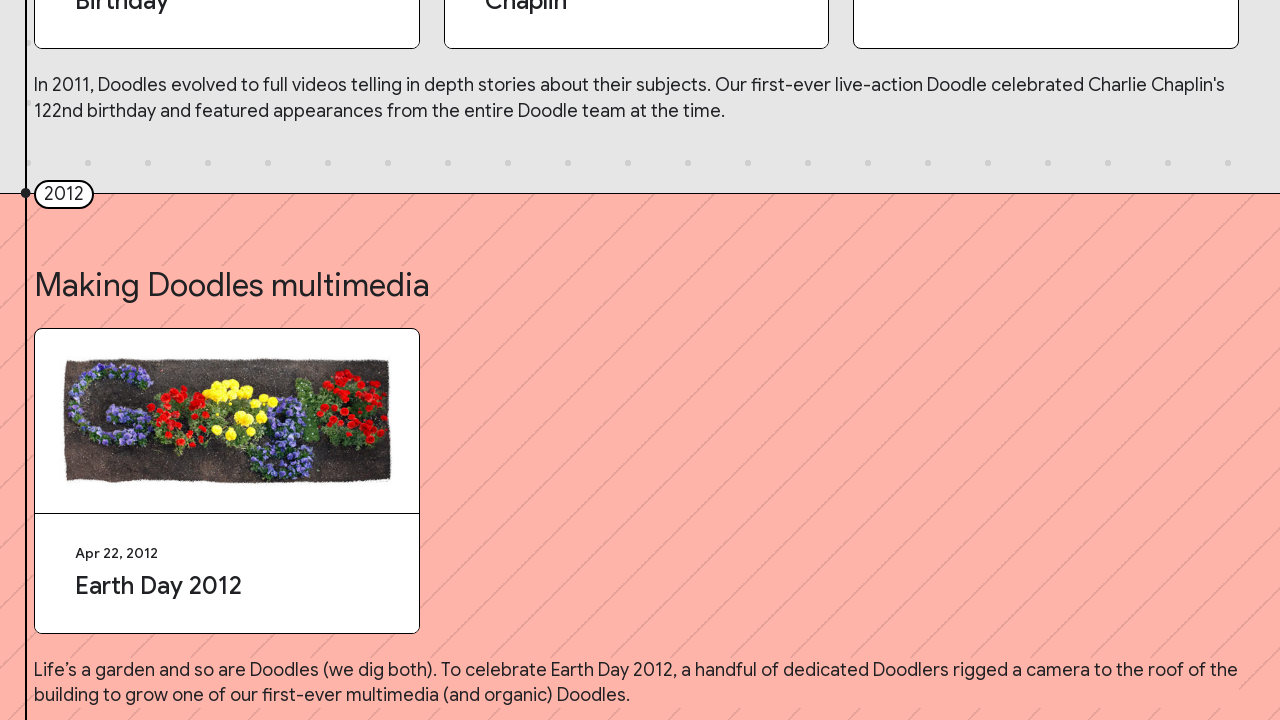

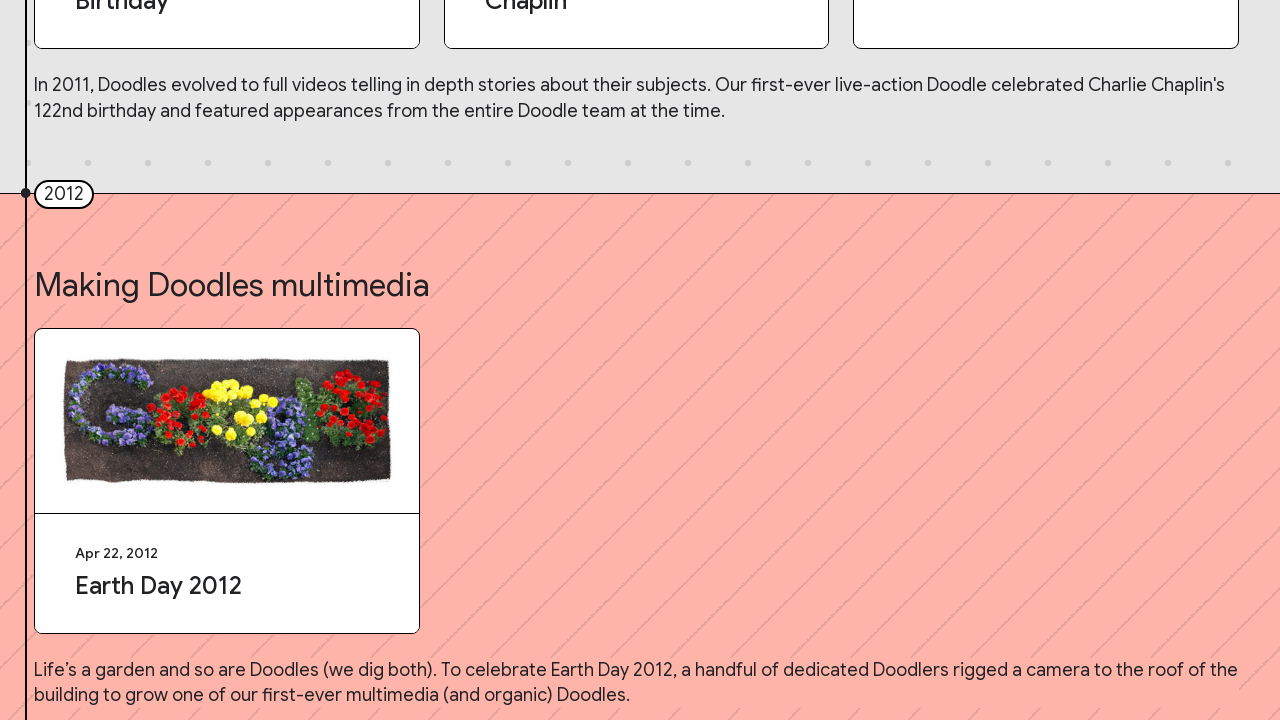